Tests right-click functionality by right-clicking a button and verifying it remains displayed

Starting URL: https://demoqa.com/buttons

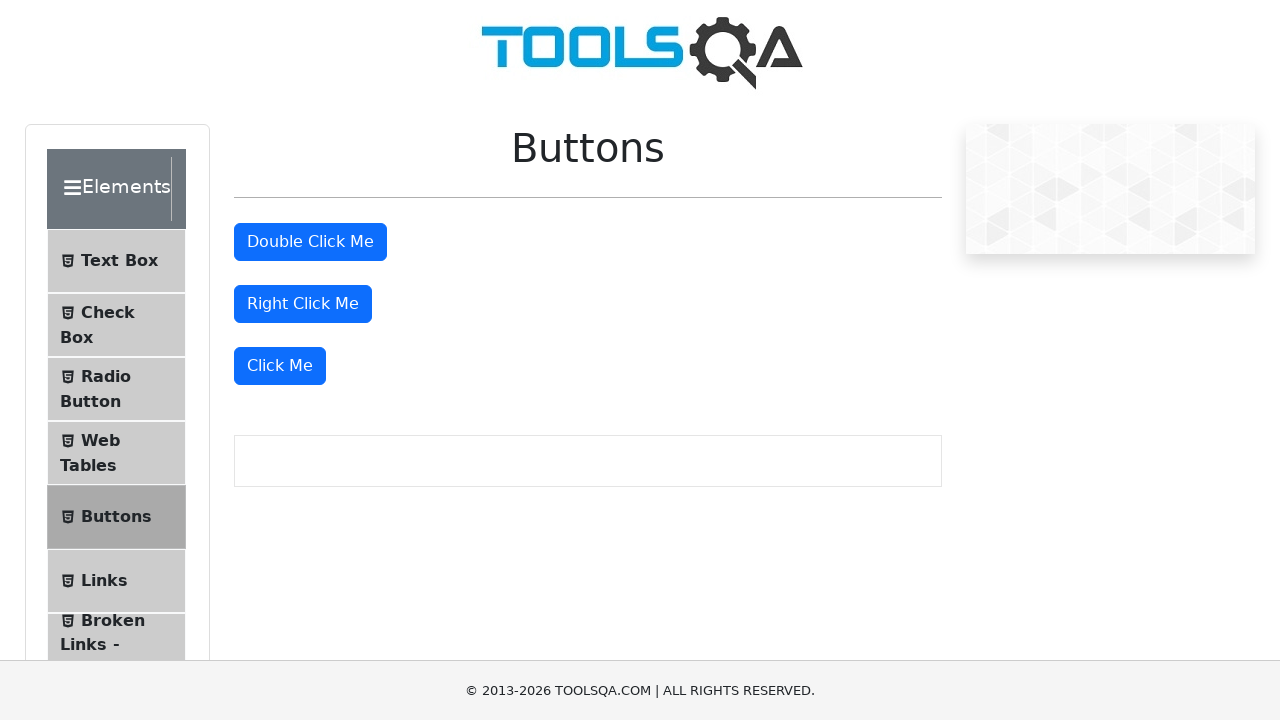

Right-clicked the right-click button at (303, 304) on #rightClickBtn
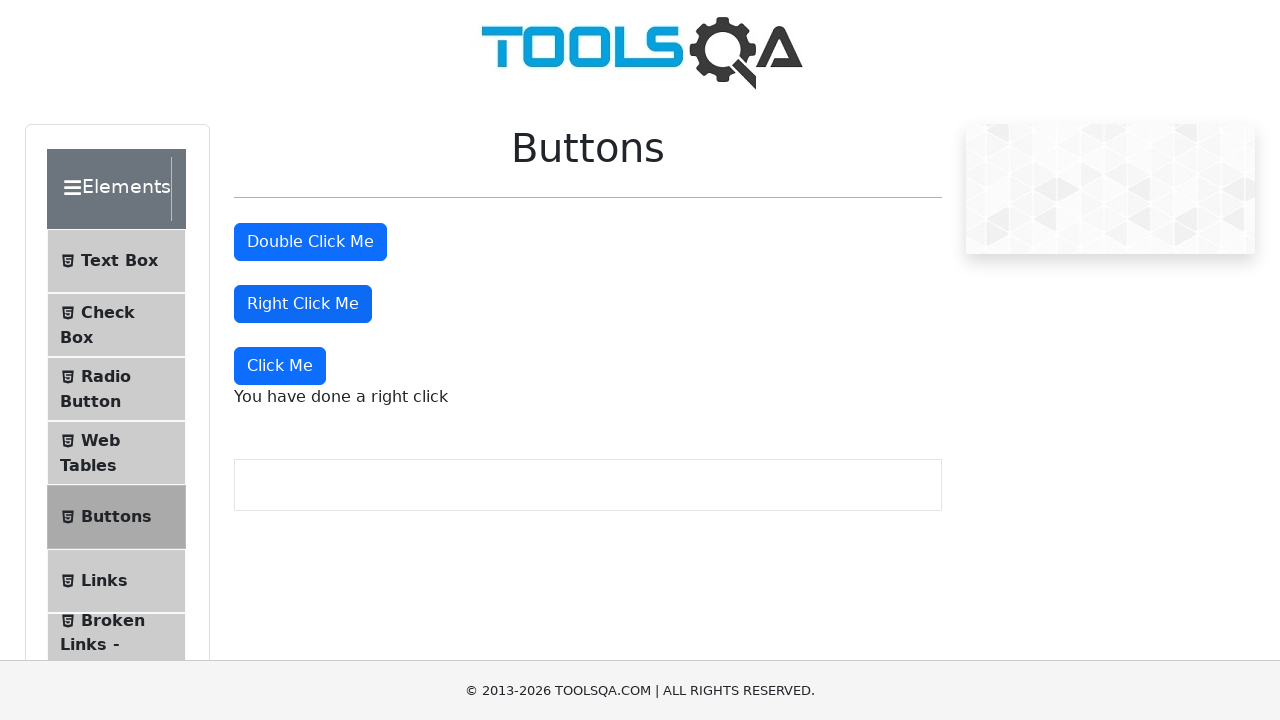

Verified right-click button is still visible after right-click action
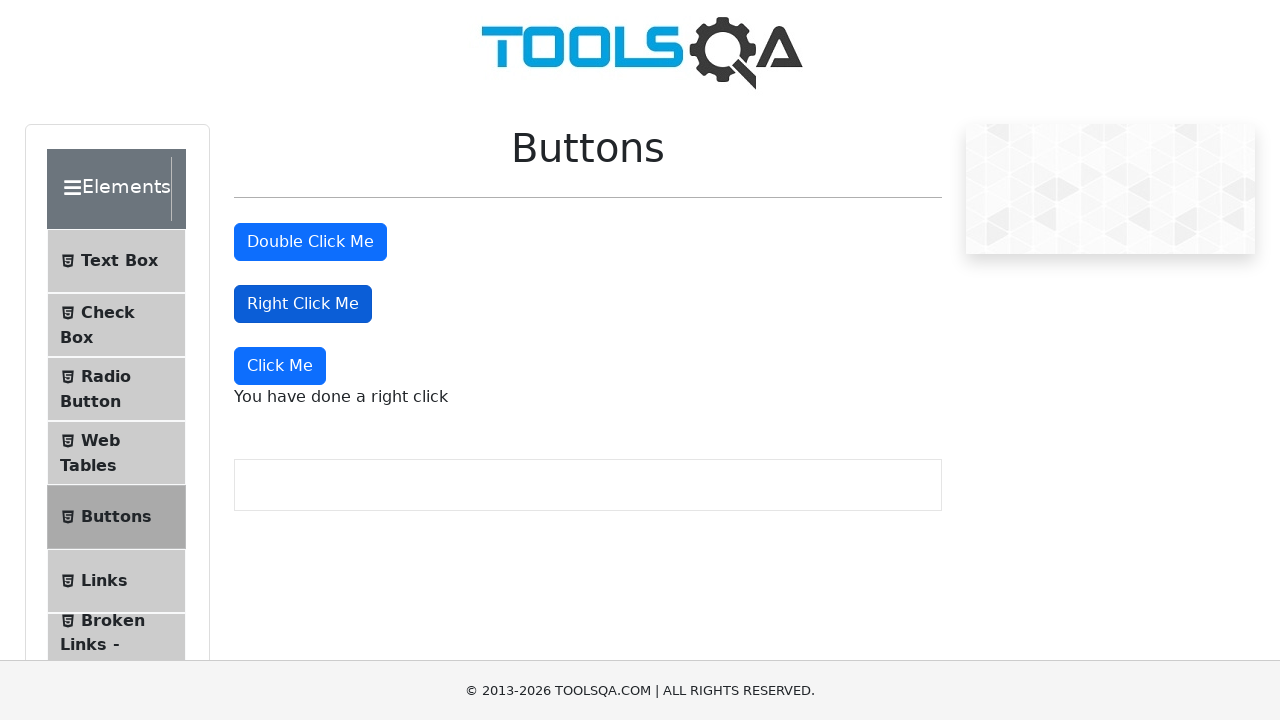

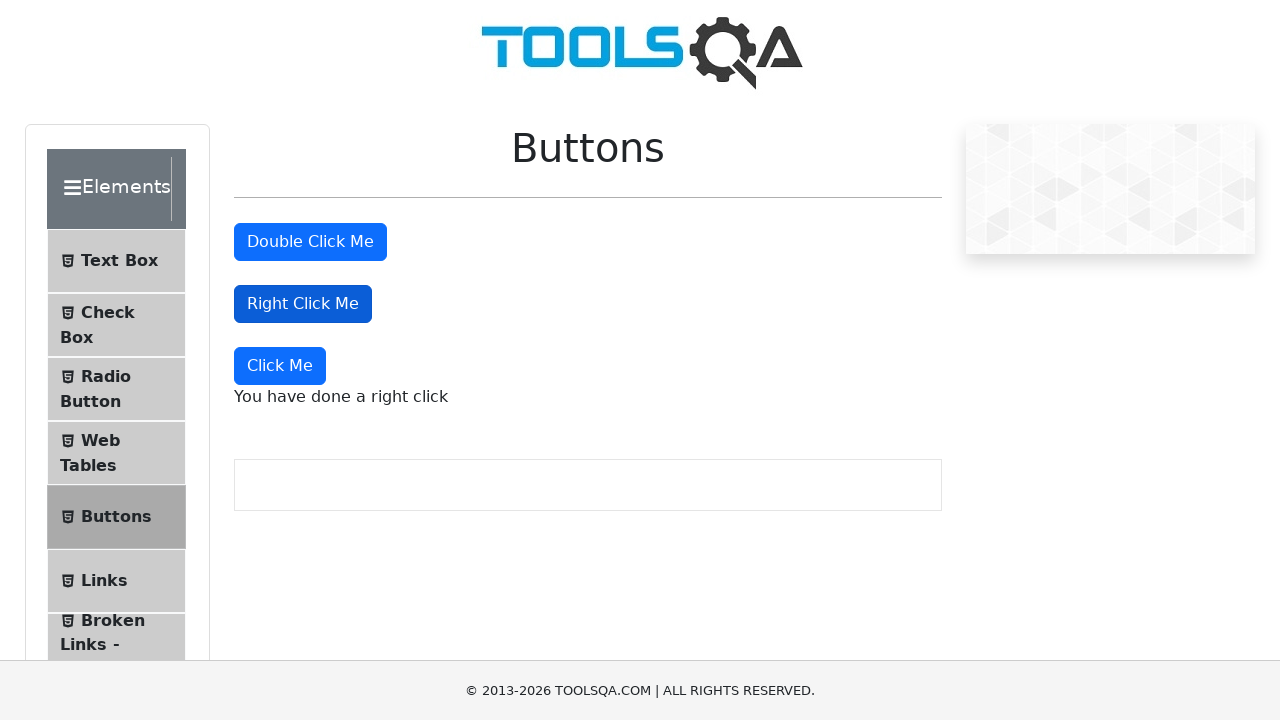